Tests keyboard key press functionality by sending SPACE key to an element and TAB key using ActionChains, then verifying the displayed result text matches the expected key pressed.

Starting URL: http://the-internet.herokuapp.com/key_presses

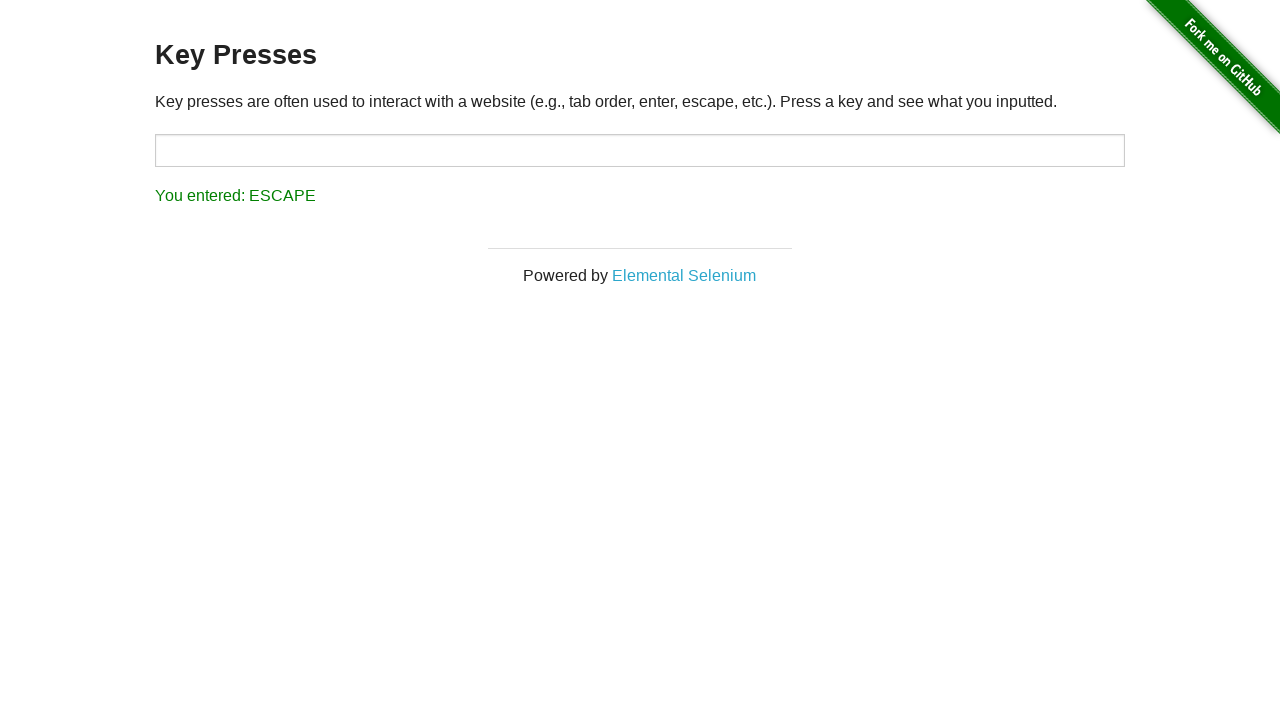

Pressed SPACE key on the example element on .example
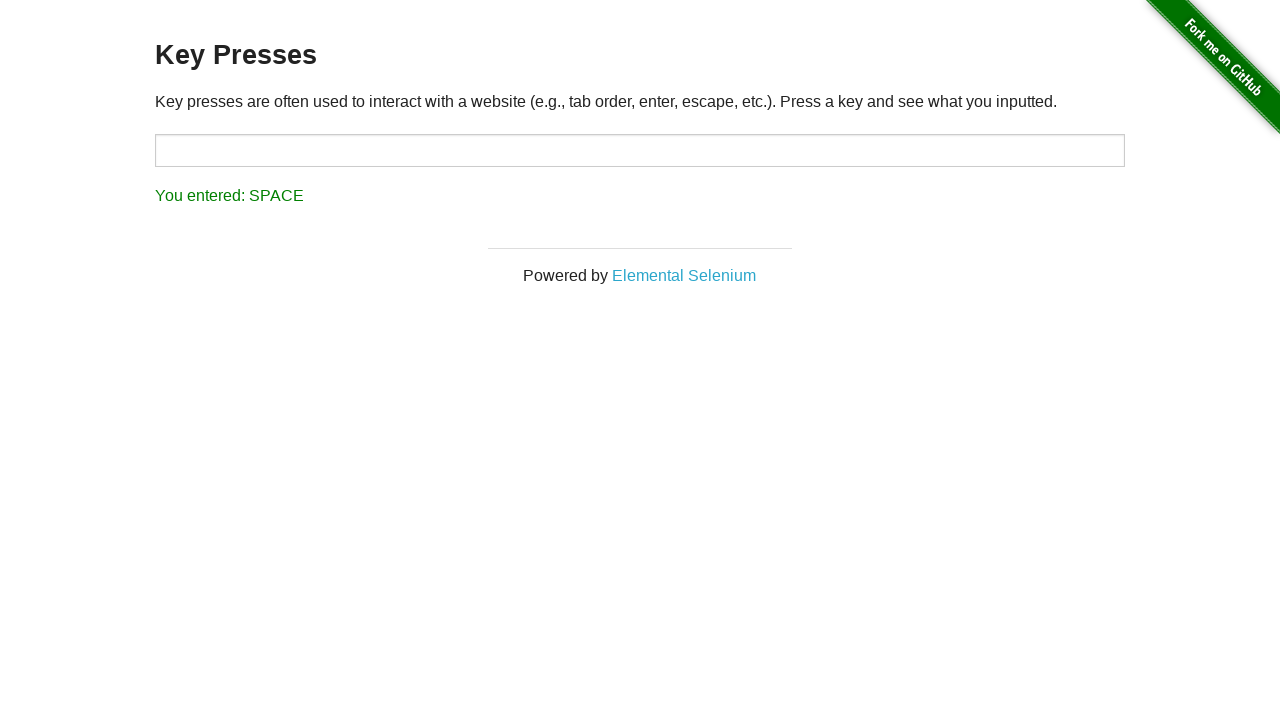

Result element appeared after SPACE key press
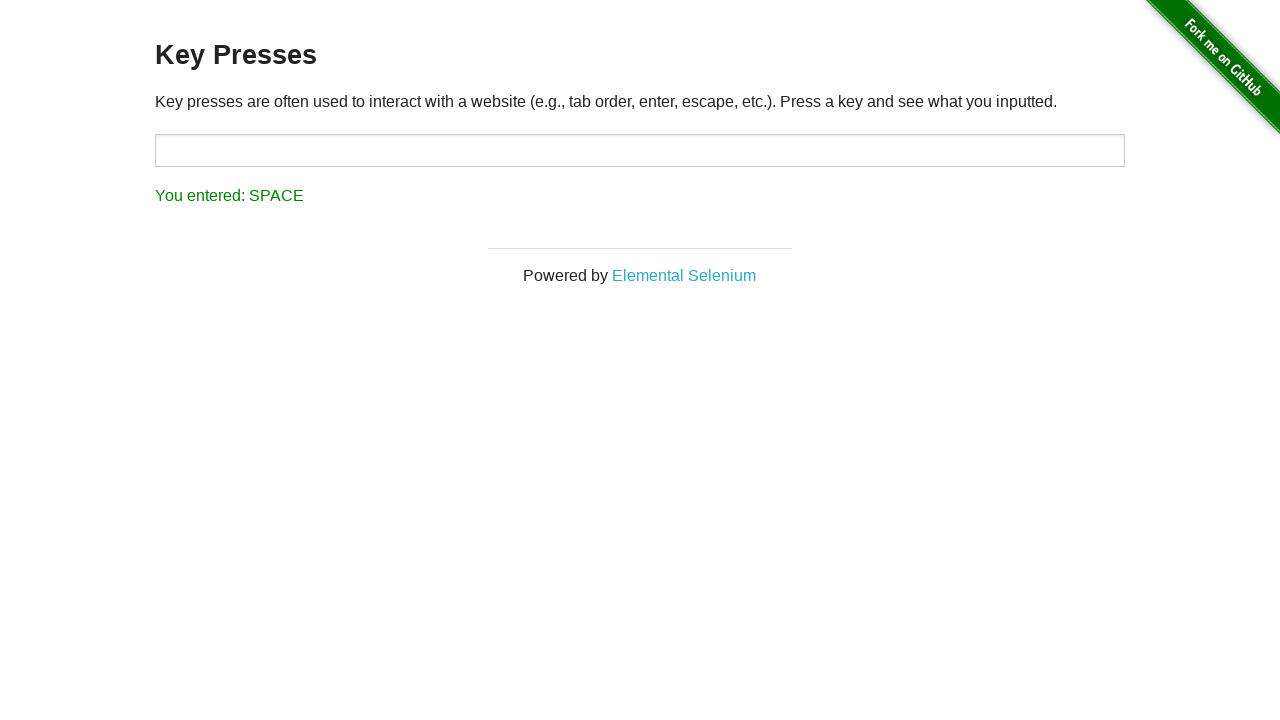

Verified result text shows 'You entered: SPACE'
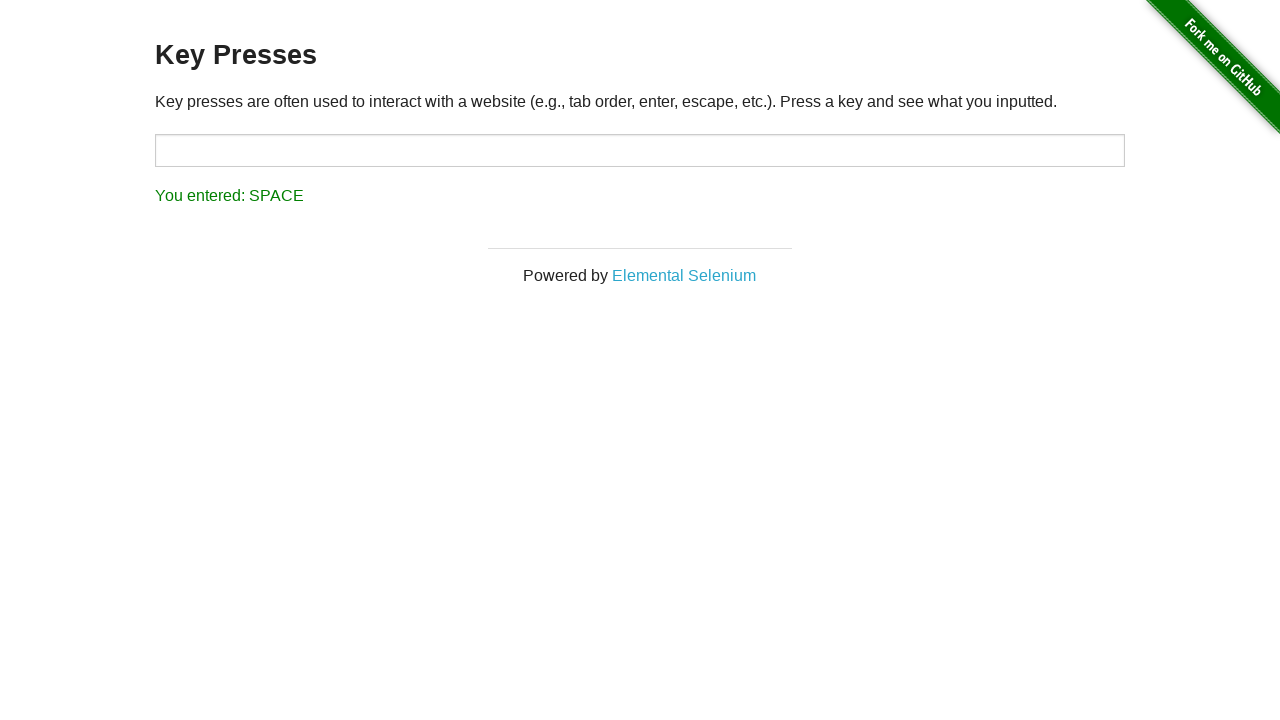

Pressed TAB key using keyboard
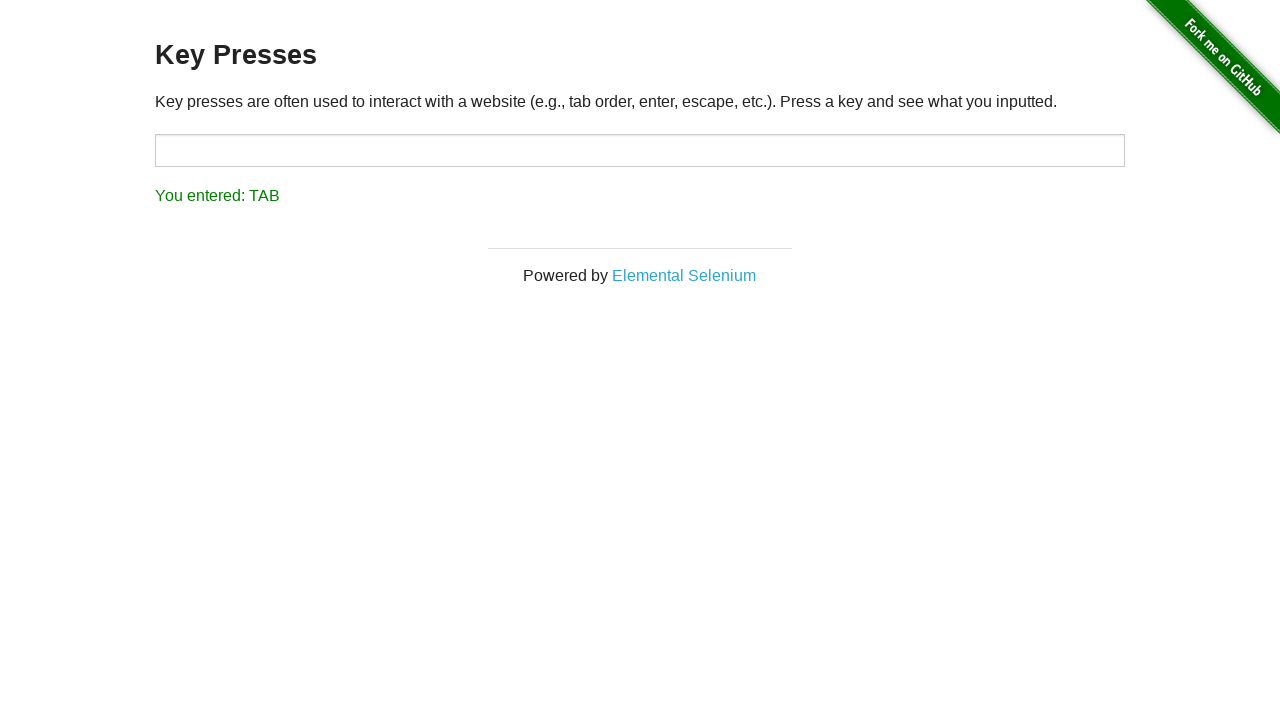

Verified result text shows 'You entered: TAB'
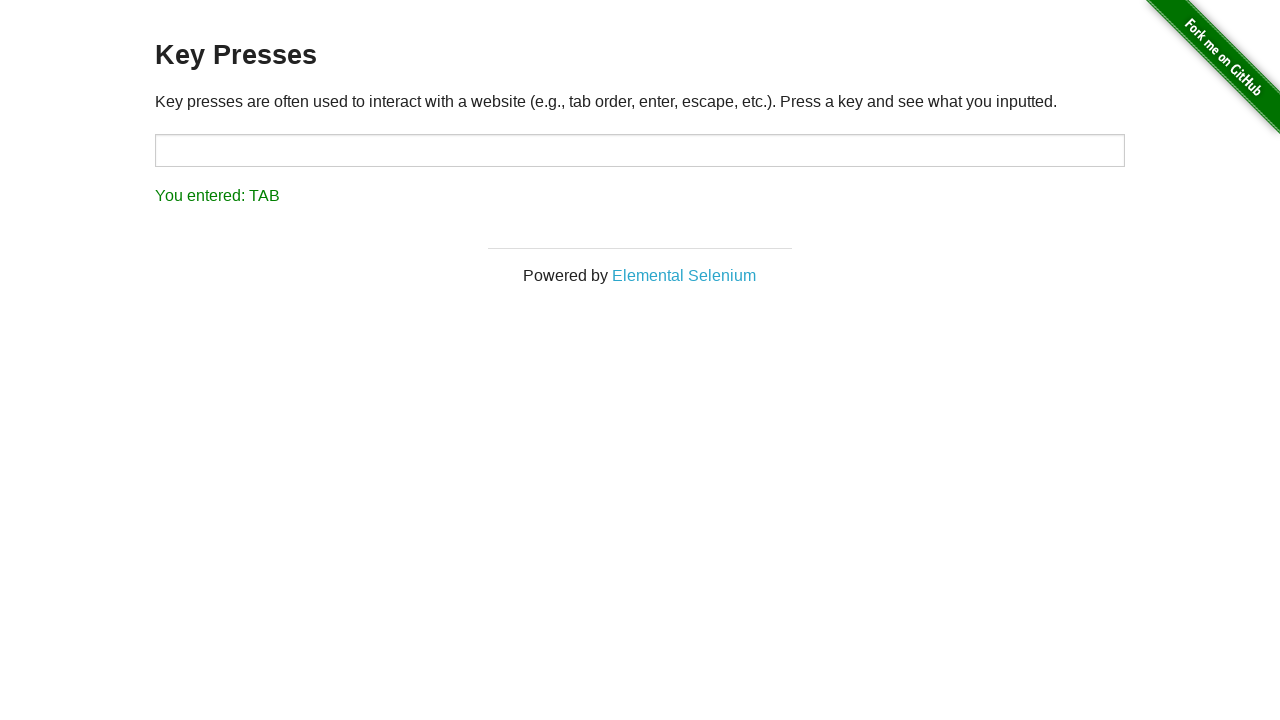

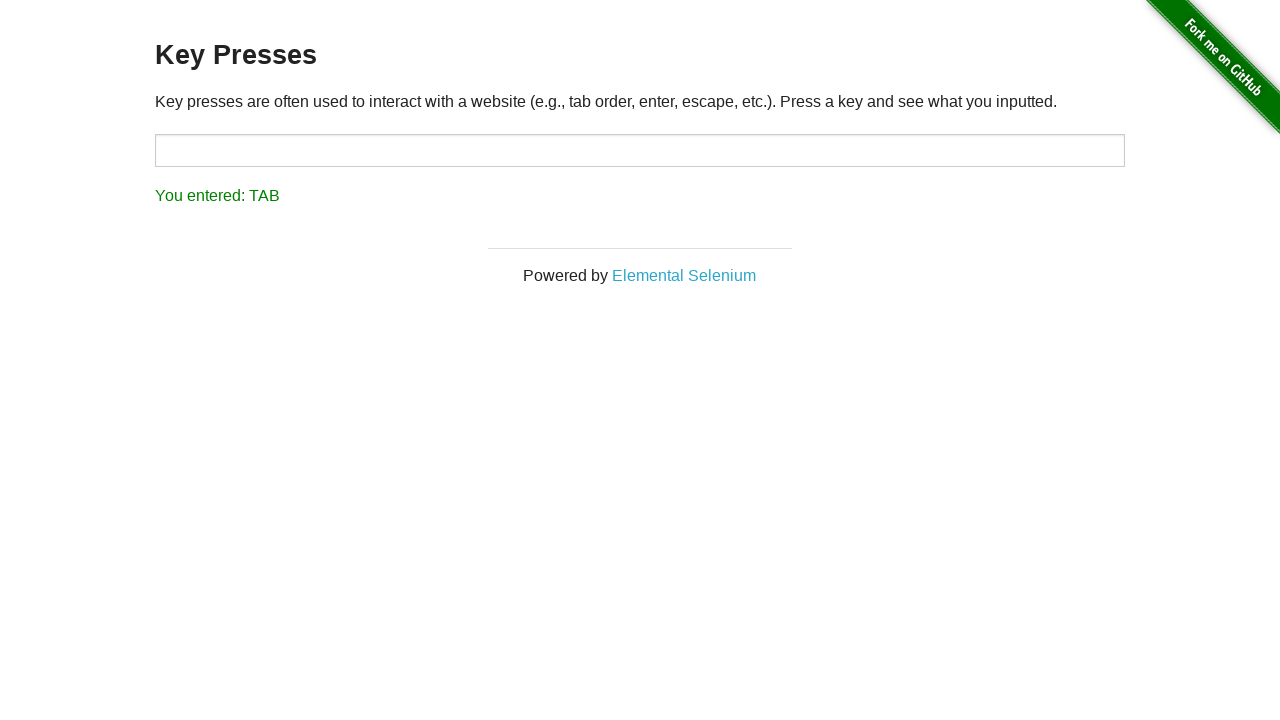